Tests dynamic controls page by clicking the Remove button to remove a checkbox and clicking the Enable button to enable a text input field

Starting URL: http://the-internet.herokuapp.com/dynamic_controls

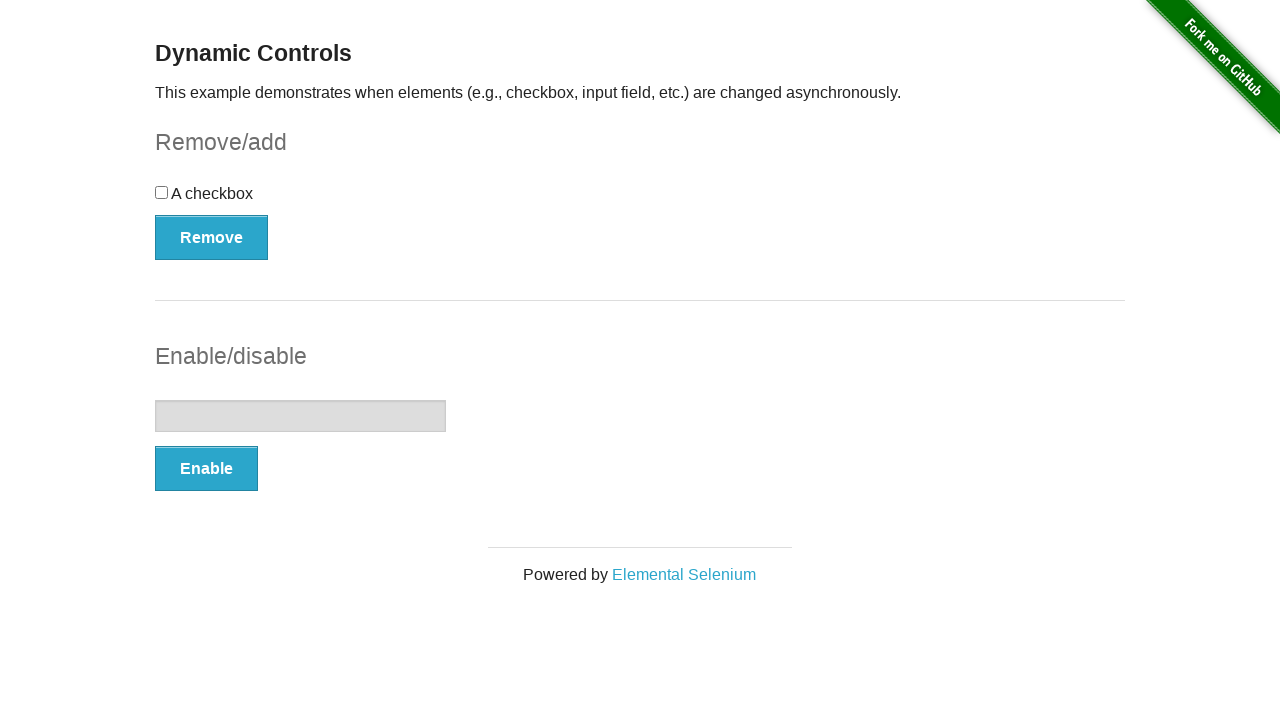

Remove button is visible
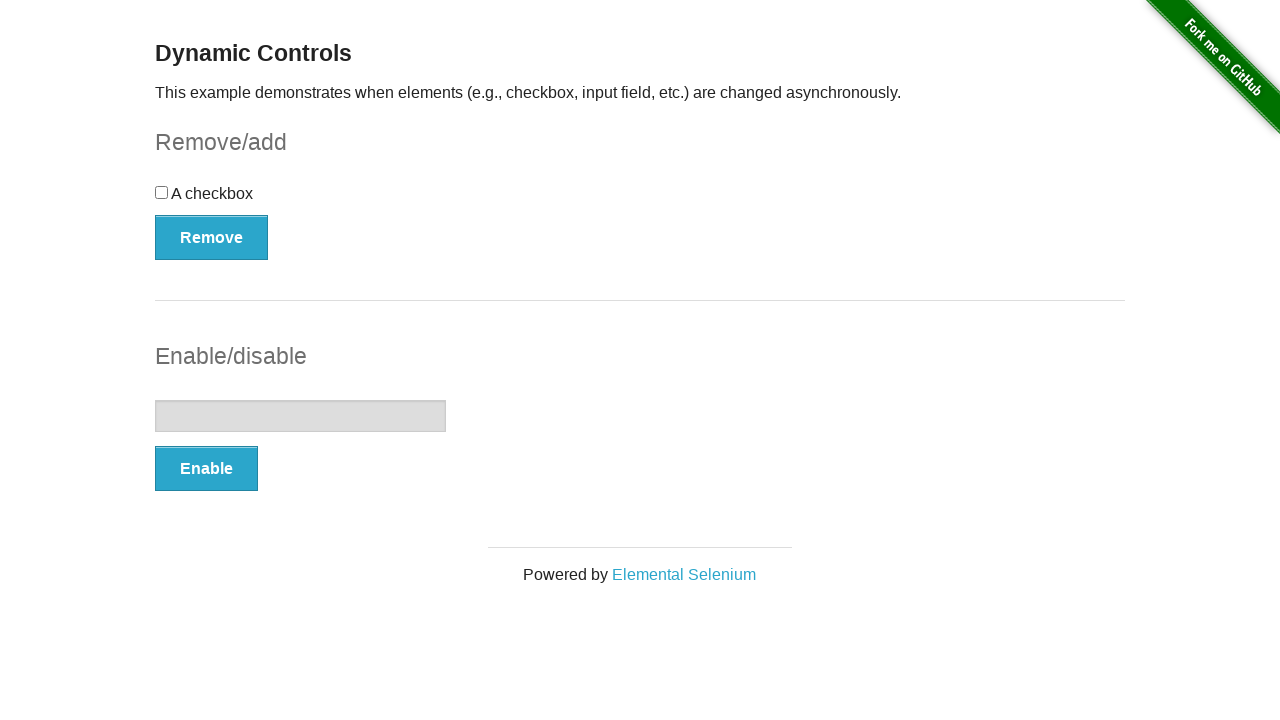

Clicked the Remove button to remove the checkbox at (212, 237) on button[onclick='swapCheckbox()']
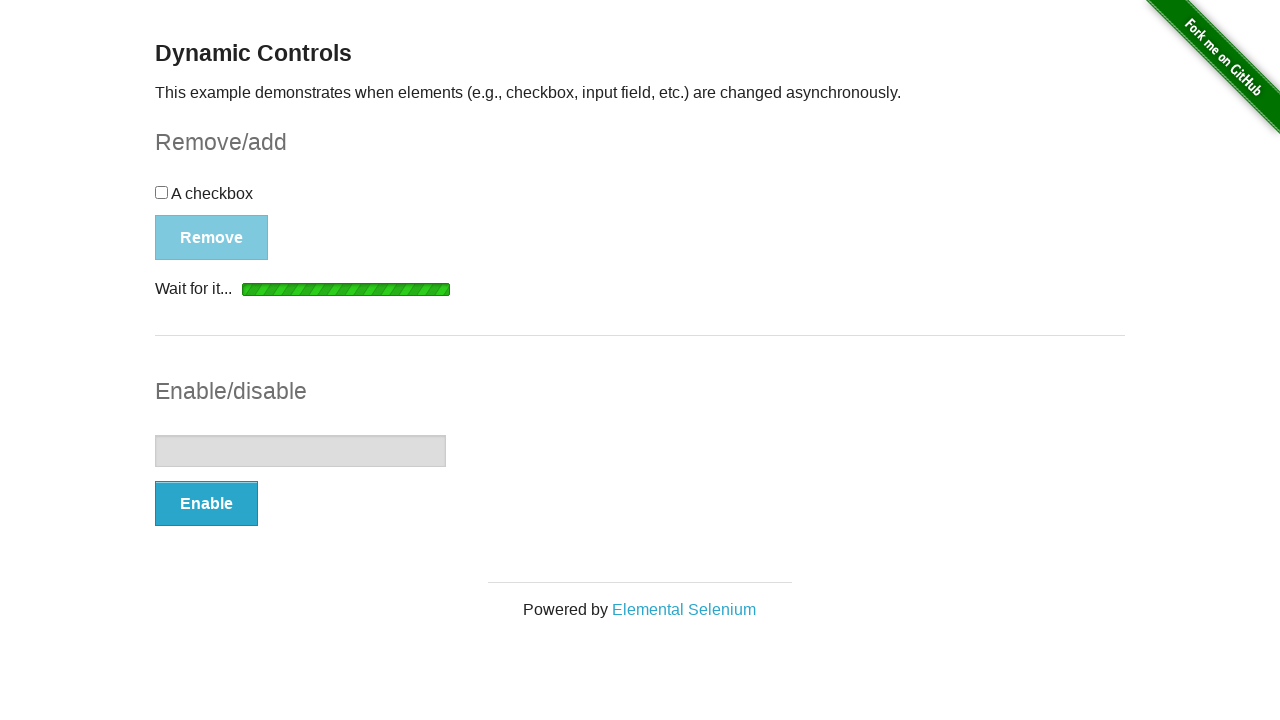

Checkbox removed and 'It's gone!' message appeared
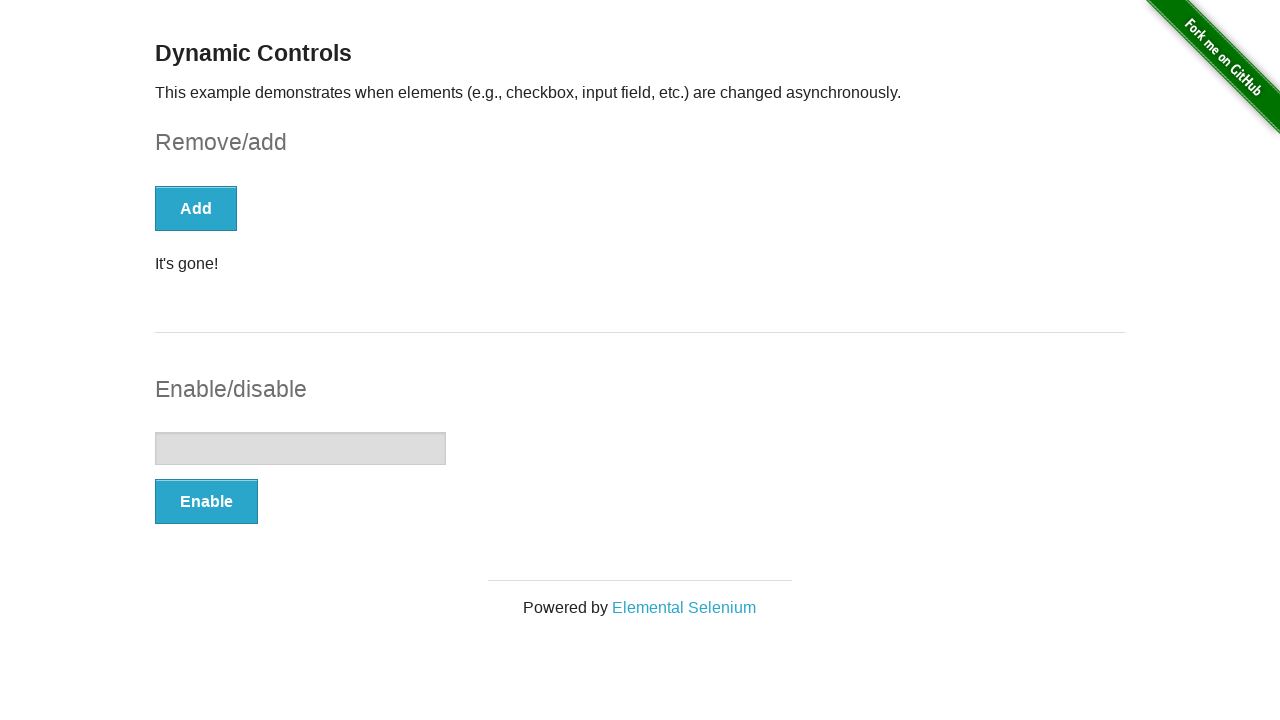

Enable button is visible
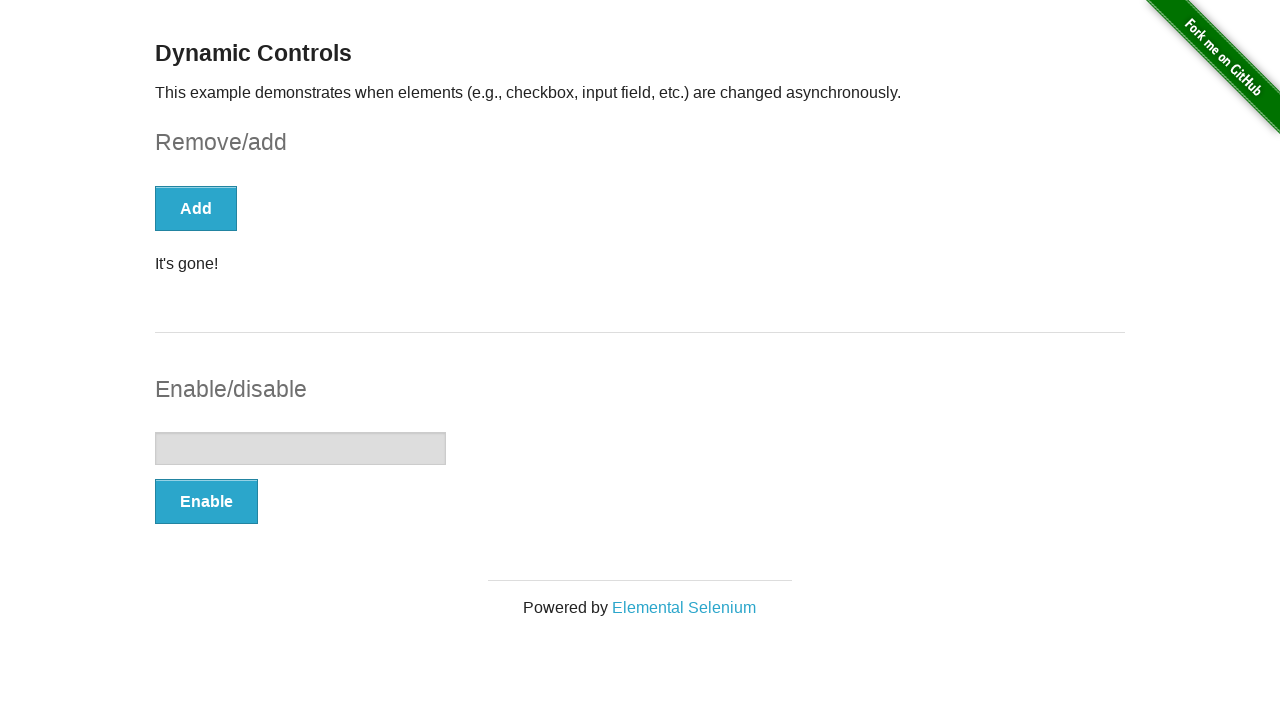

Clicked the Enable button to enable the text input field at (206, 501) on button[onclick='swapInput()']
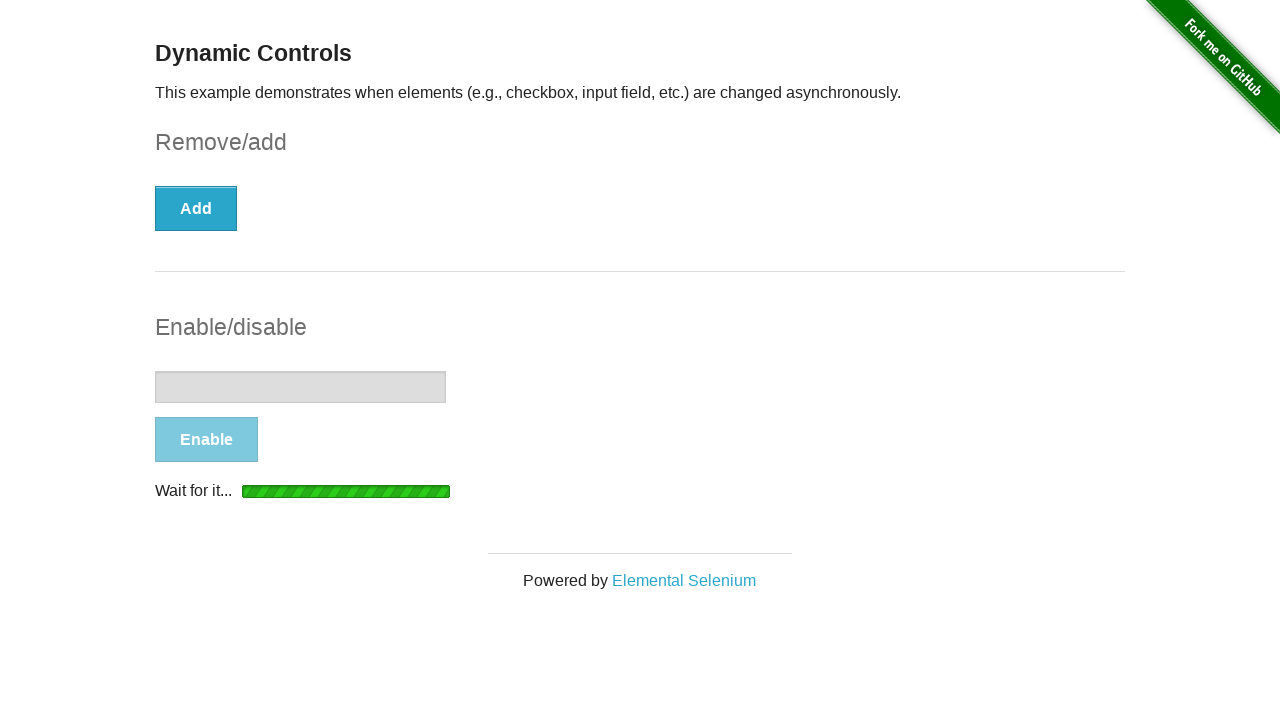

Text input field enabled and 'It's enabled!' message appeared
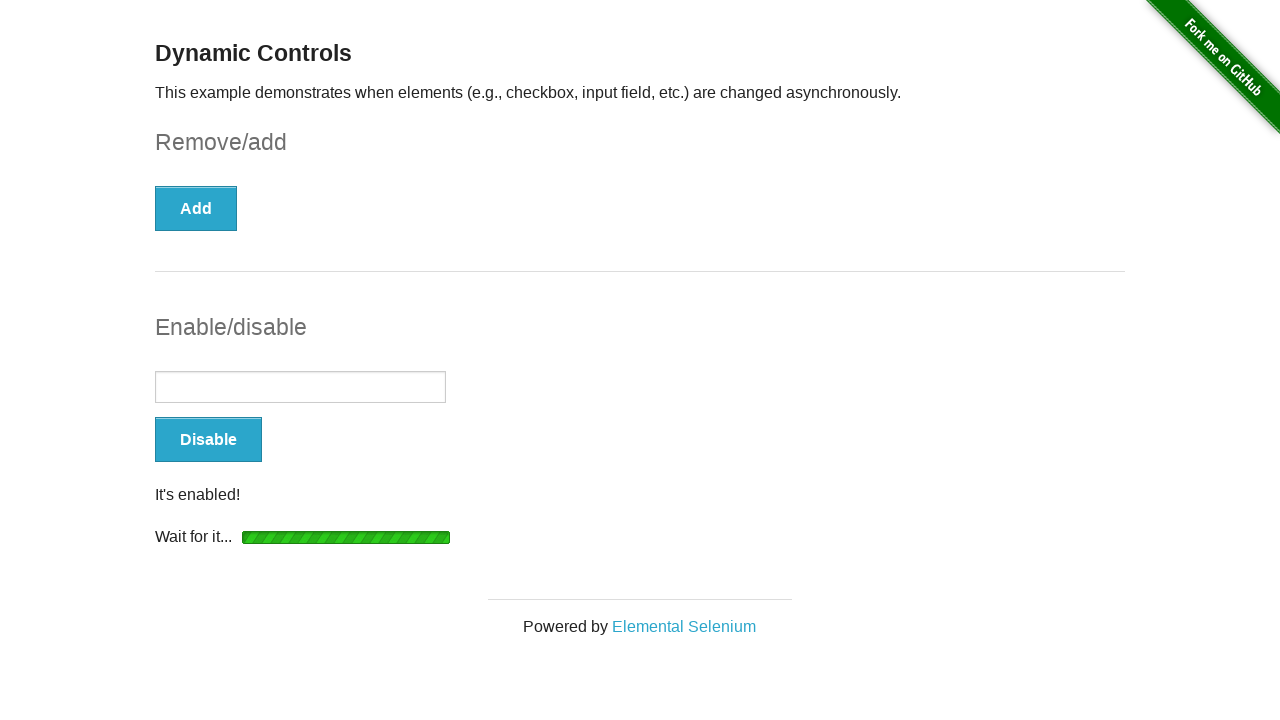

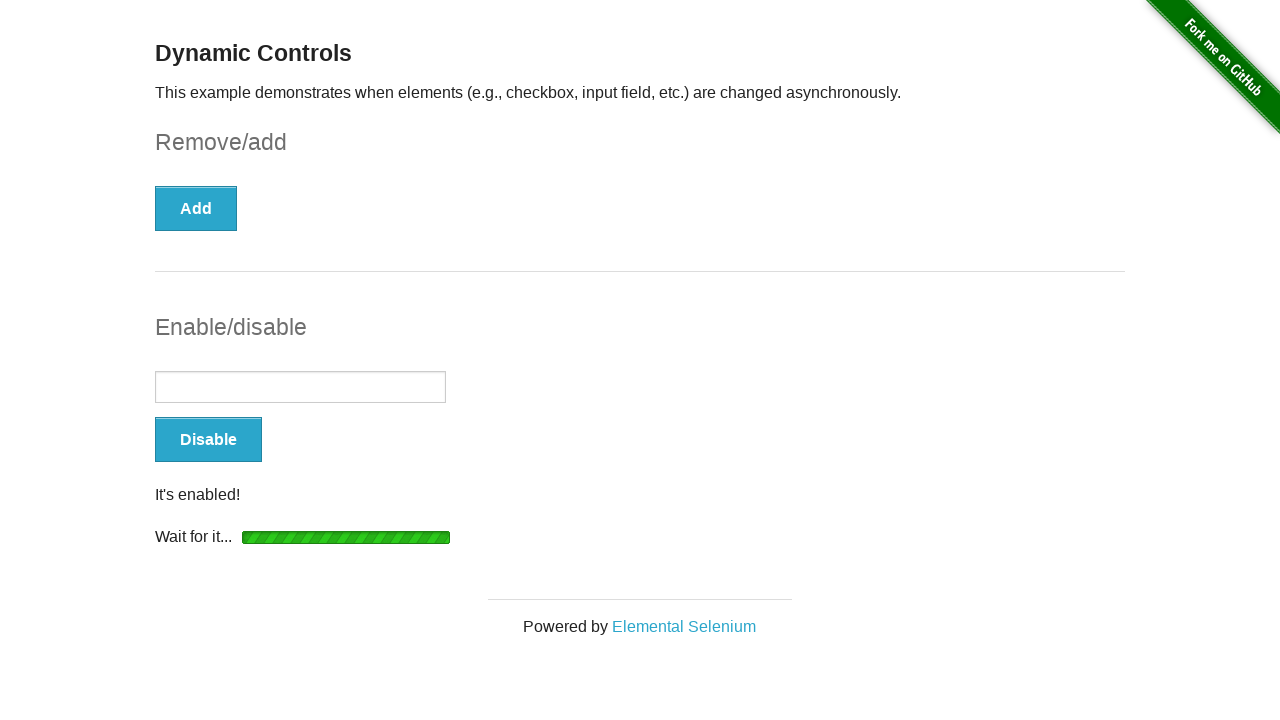